Tests the stock history date filter functionality by filling in date range fields and clicking the filter button to load historical data for a stock symbol.

Starting URL: https://www.mse.mk/en/stats/symbolhistory/ALK

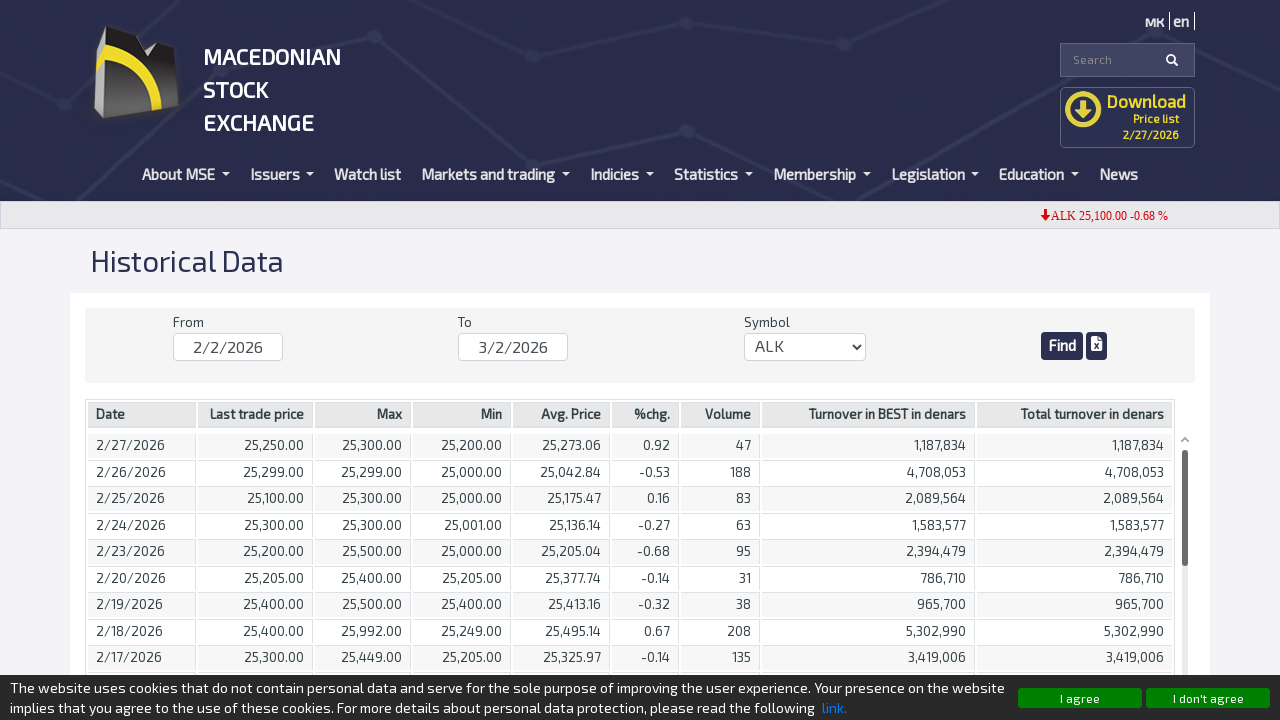

Filled FromDate field with '01/15/2024' on #FromDate
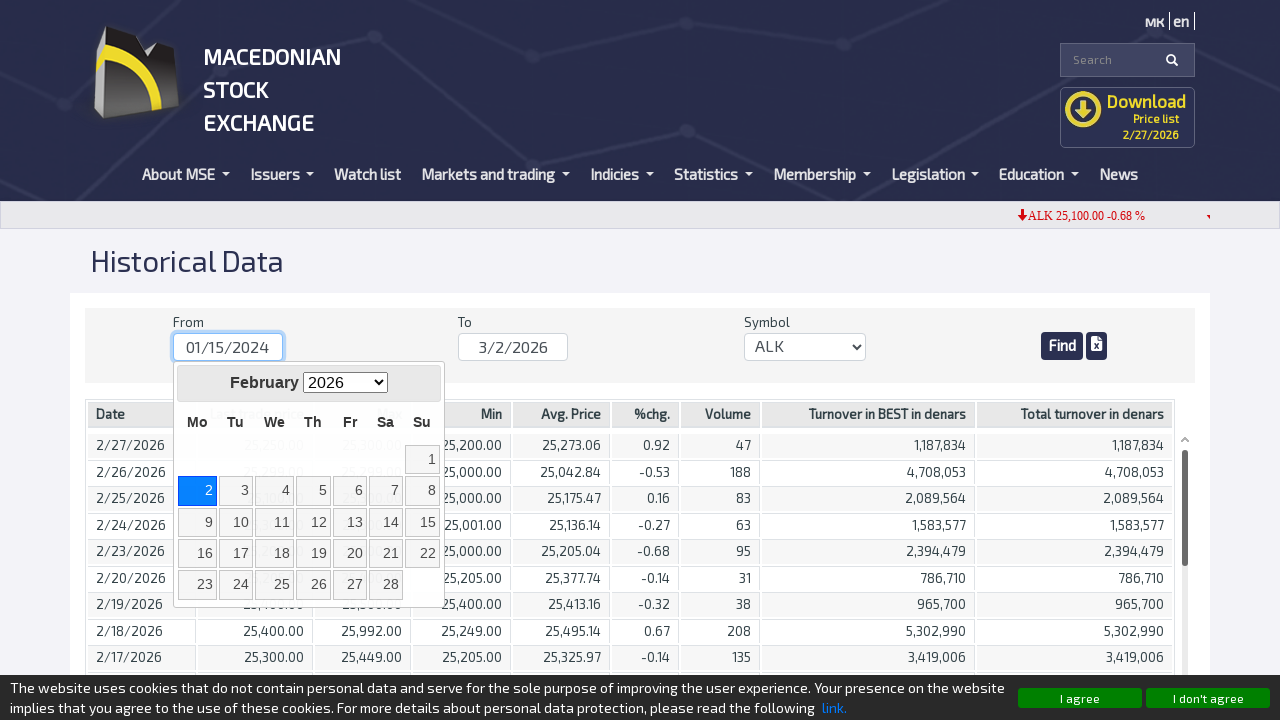

Filled ToDate field with '01/15/2025' on #ToDate
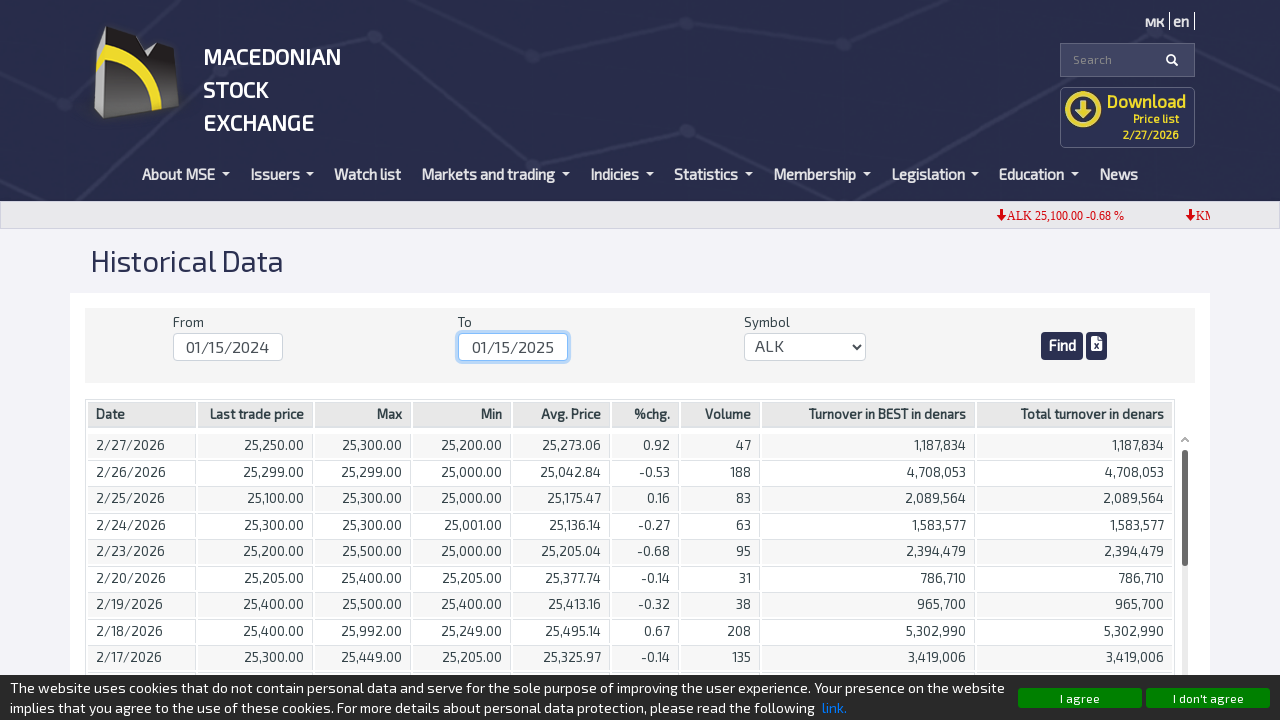

Clicked filter button to apply date range at (1062, 346) on .btn >> nth=1
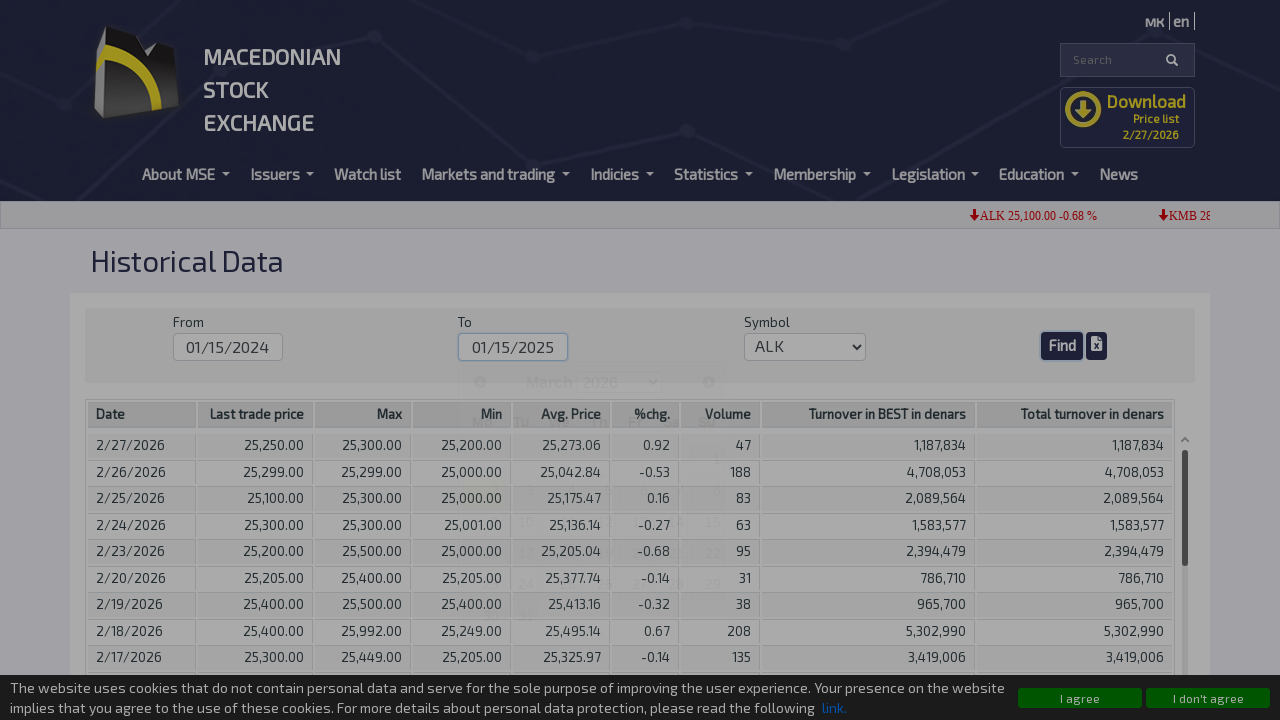

Stock history results table loaded successfully
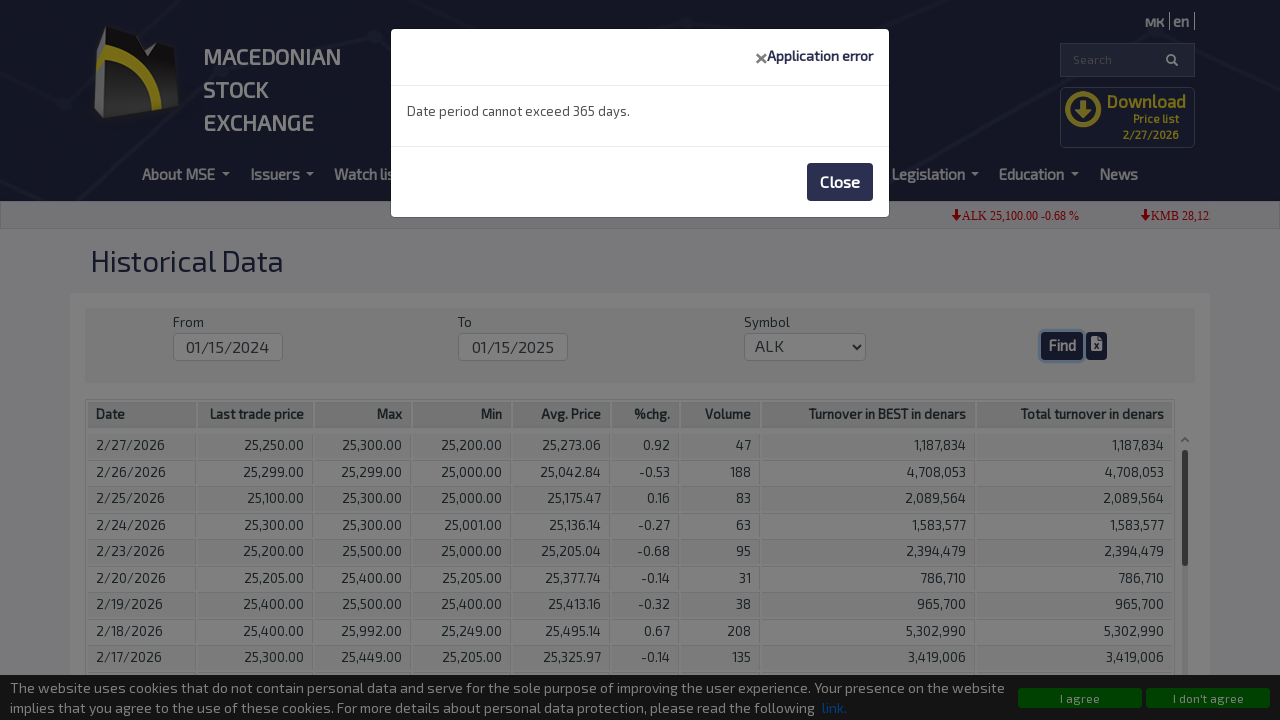

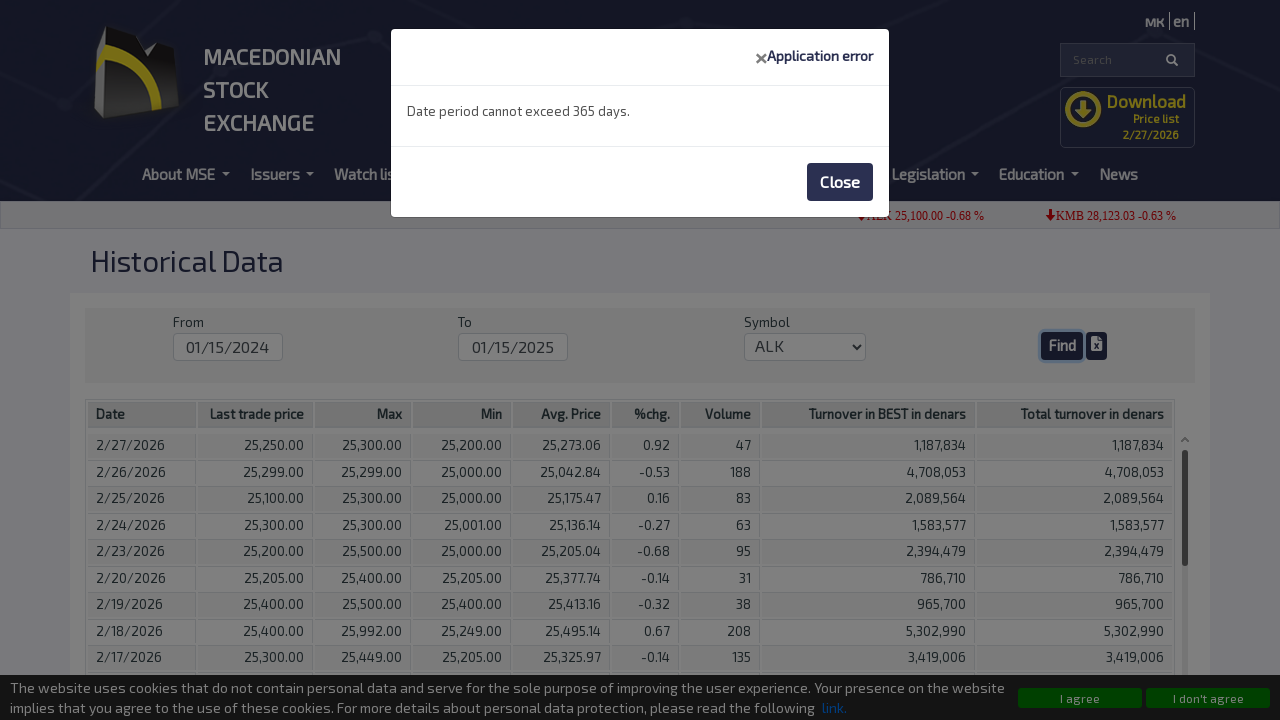